Navigates to Python.org homepage and verifies the presence of key elements including logo, search bar, documentation link, and submit event link

Starting URL: https://www.python.org/

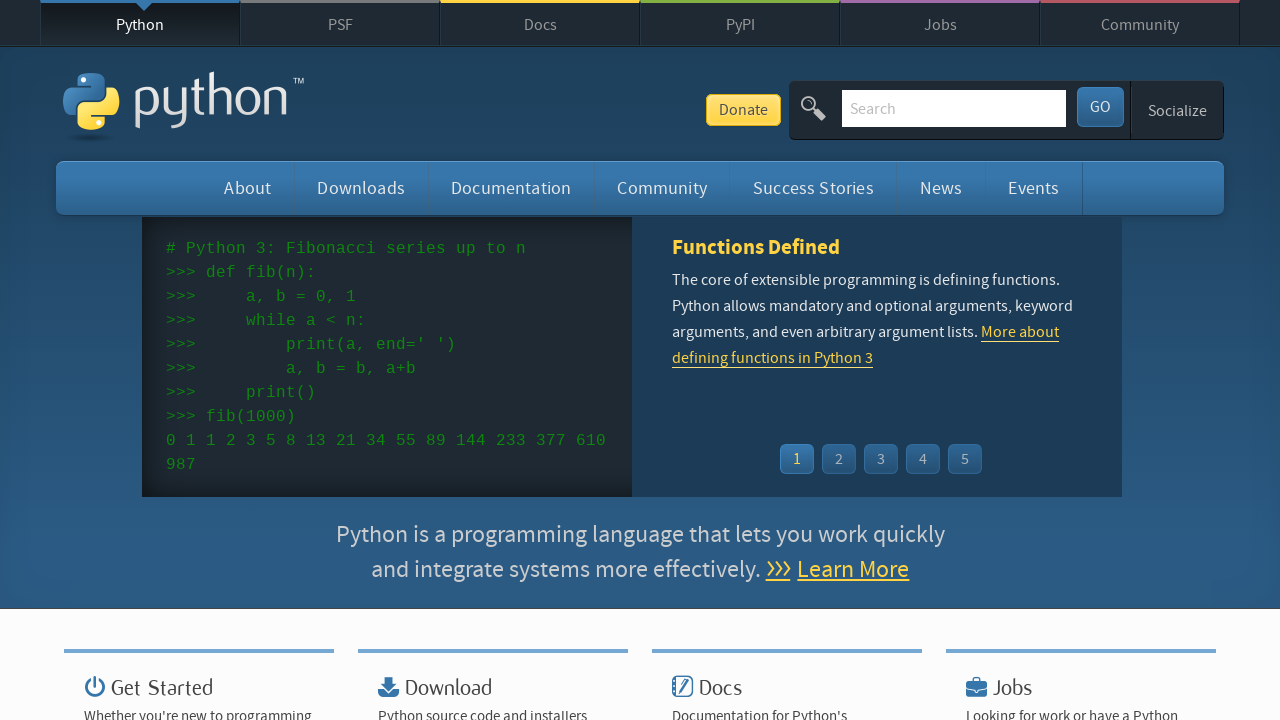

Navigated to Python.org homepage
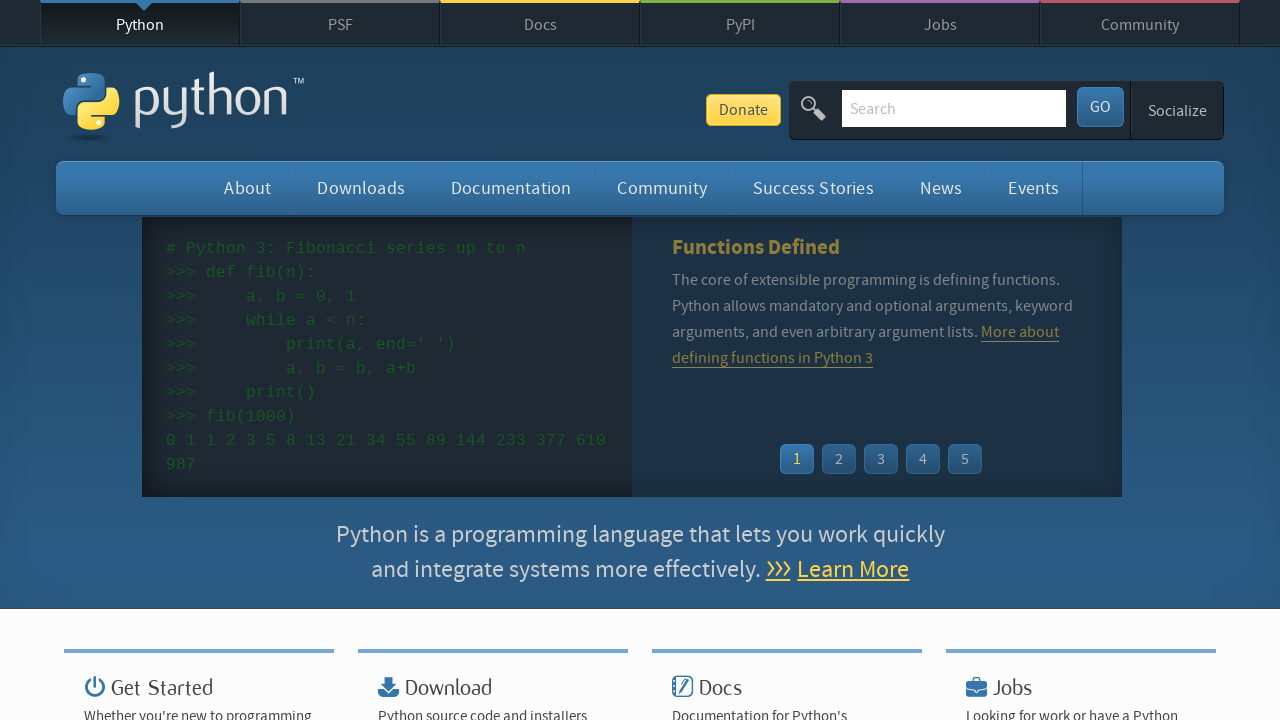

Python logo element is present
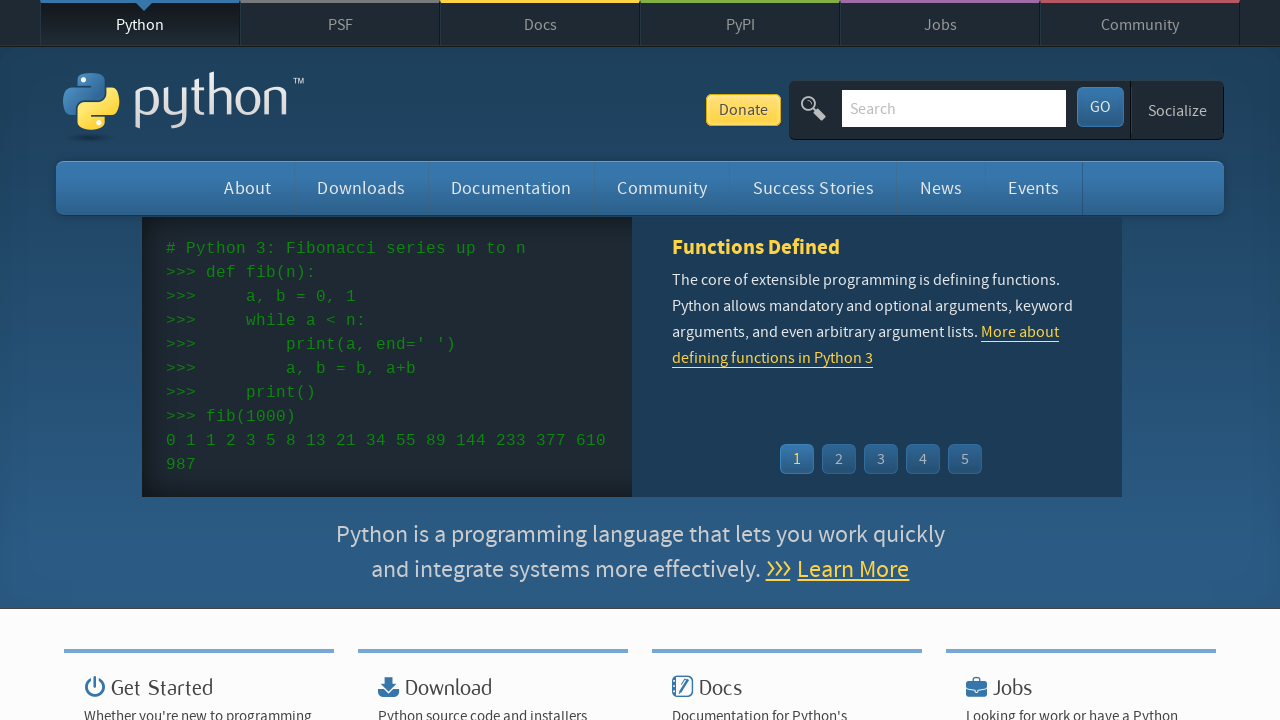

Search bar element is present
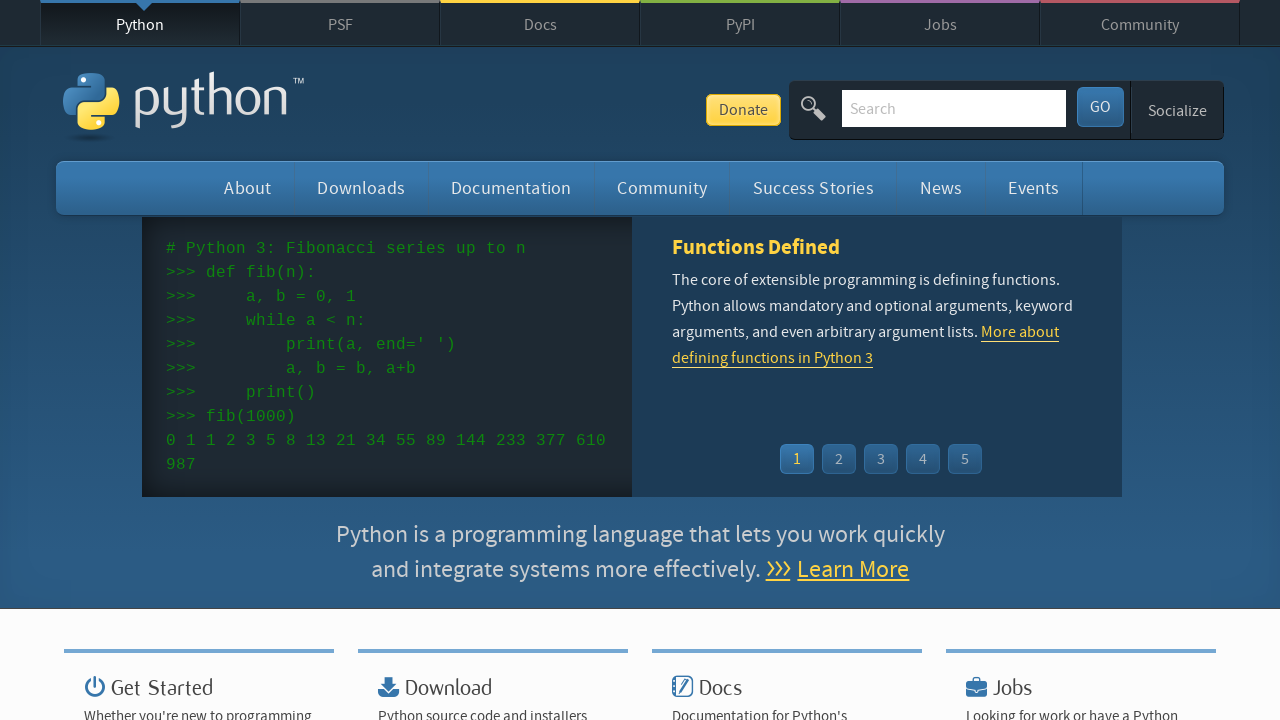

Documentation link element is present
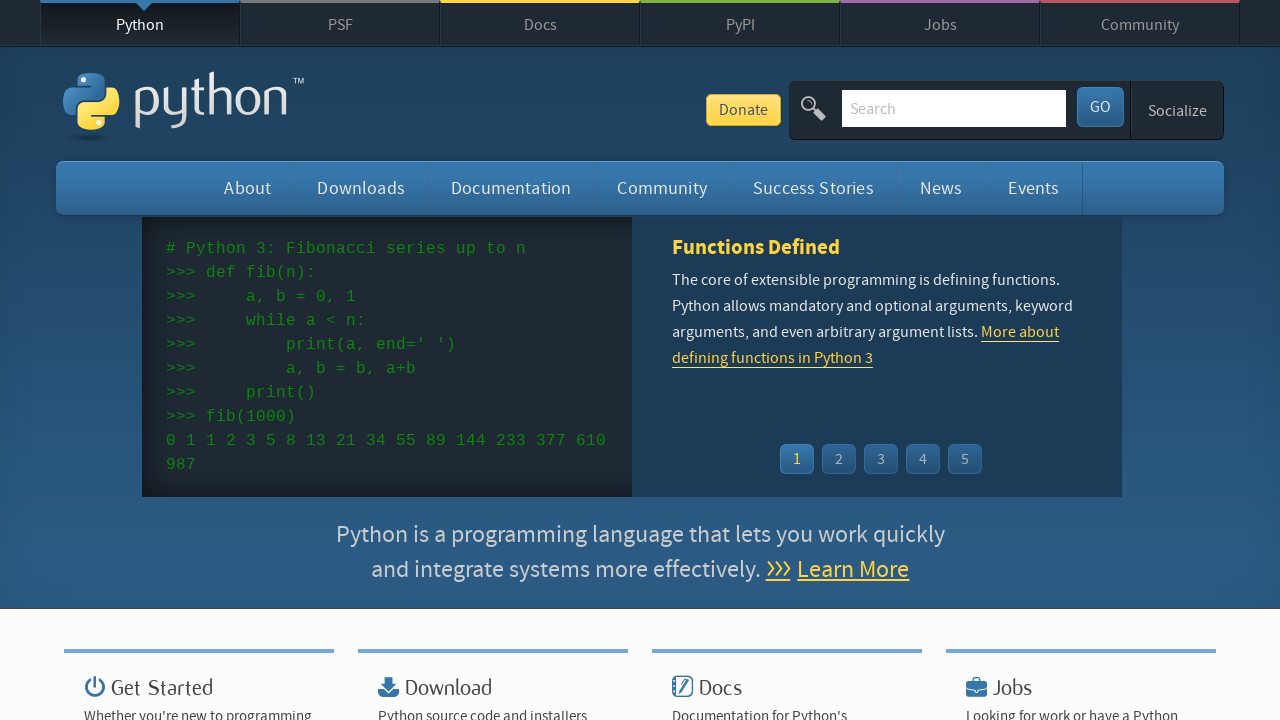

Submit event link element is present
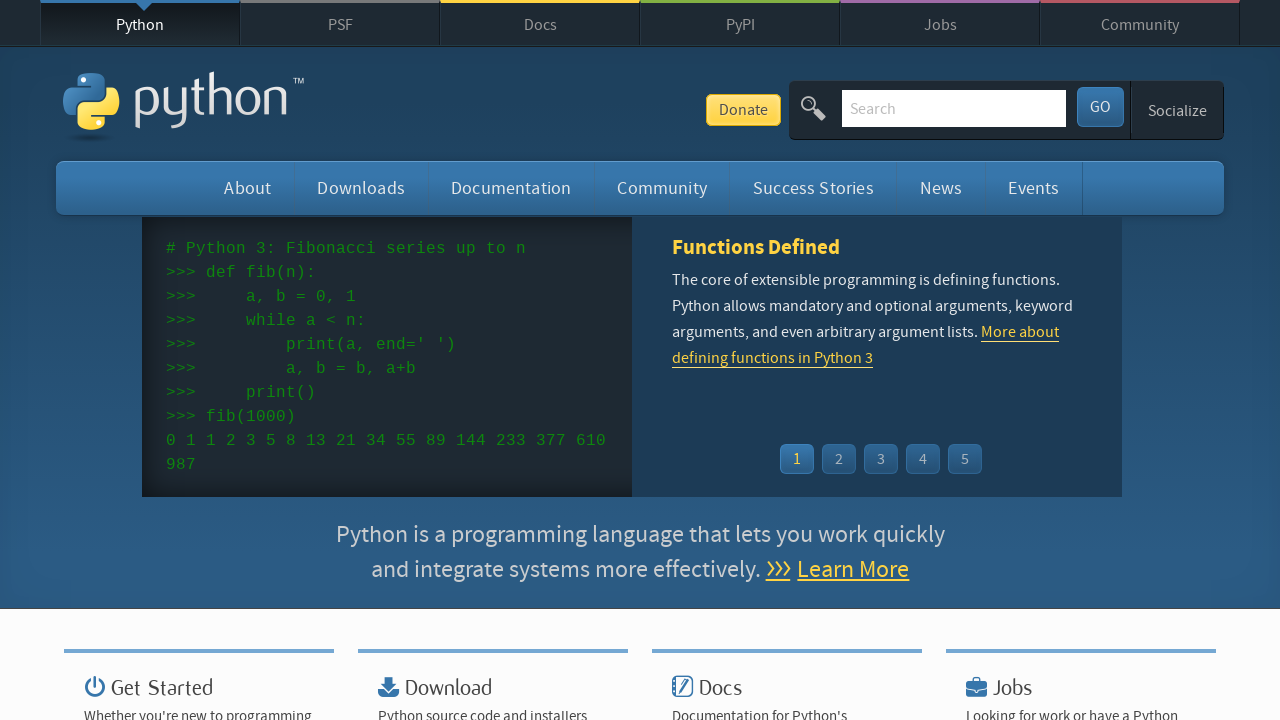

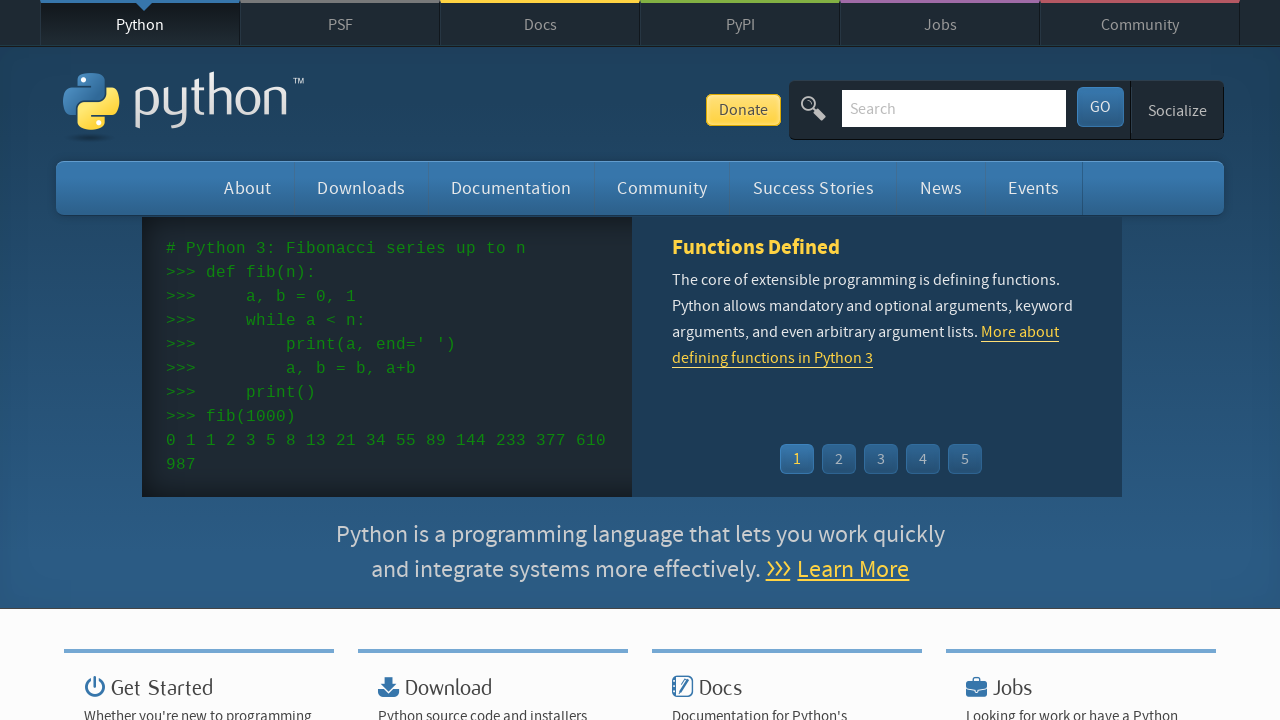